Navigates to ASX Historical Announcements page, fills in a company code and year to search for announcements, submits the form, and waits for results containing "Annual Report" to appear.

Starting URL: https://www.asx.com.au/asx/v2/statistics/announcements.do

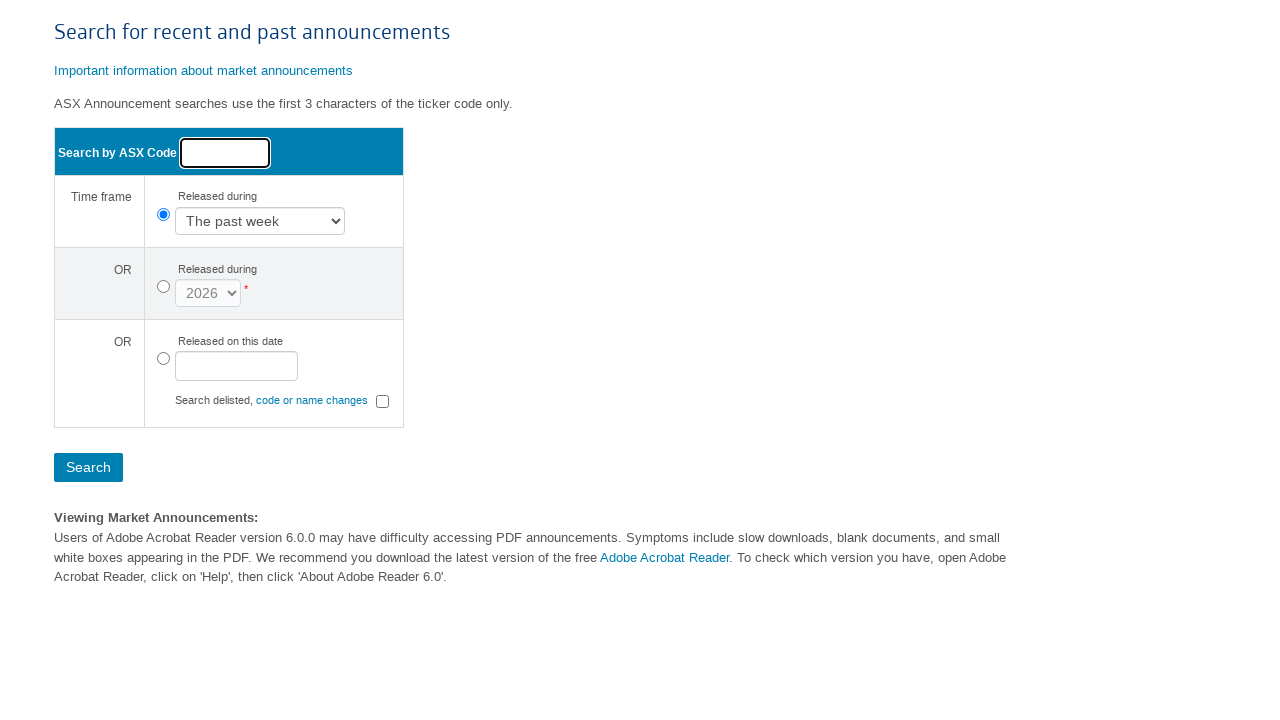

Filled issuer code field with 'BHP' on #issuerCode
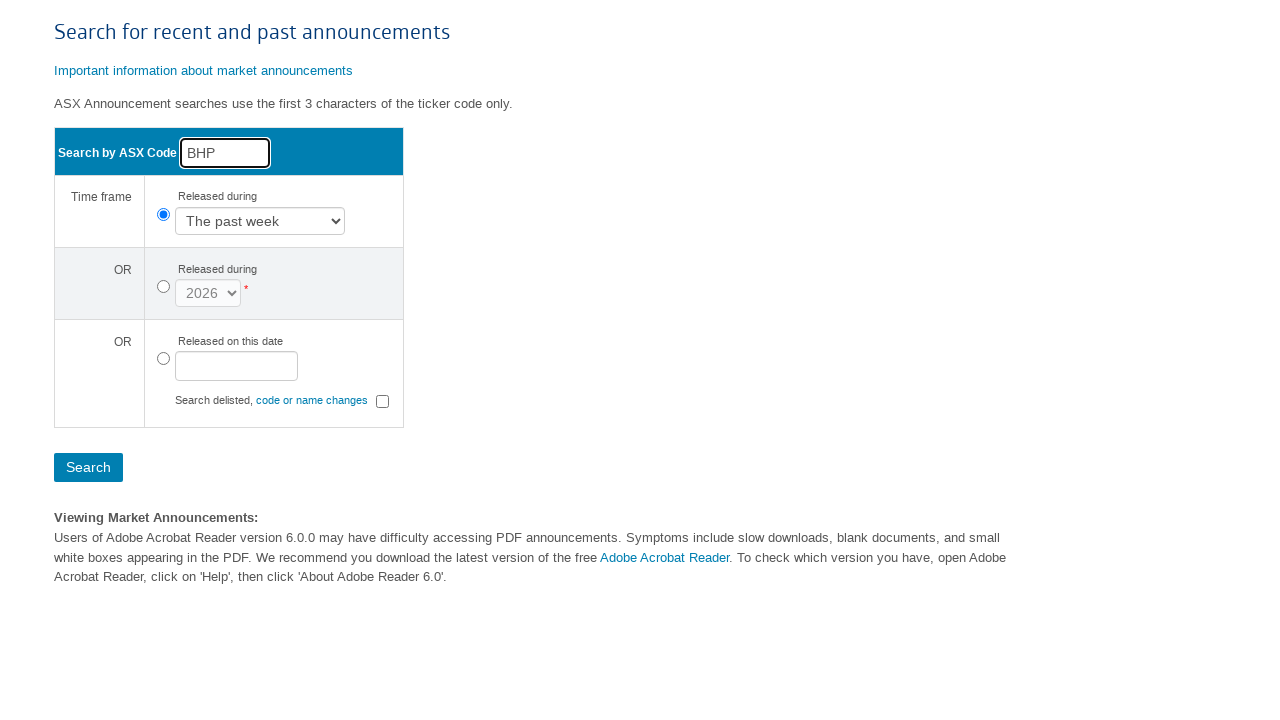

Selected yearly timeframe type radio button at (163, 287) on #timeframeType2
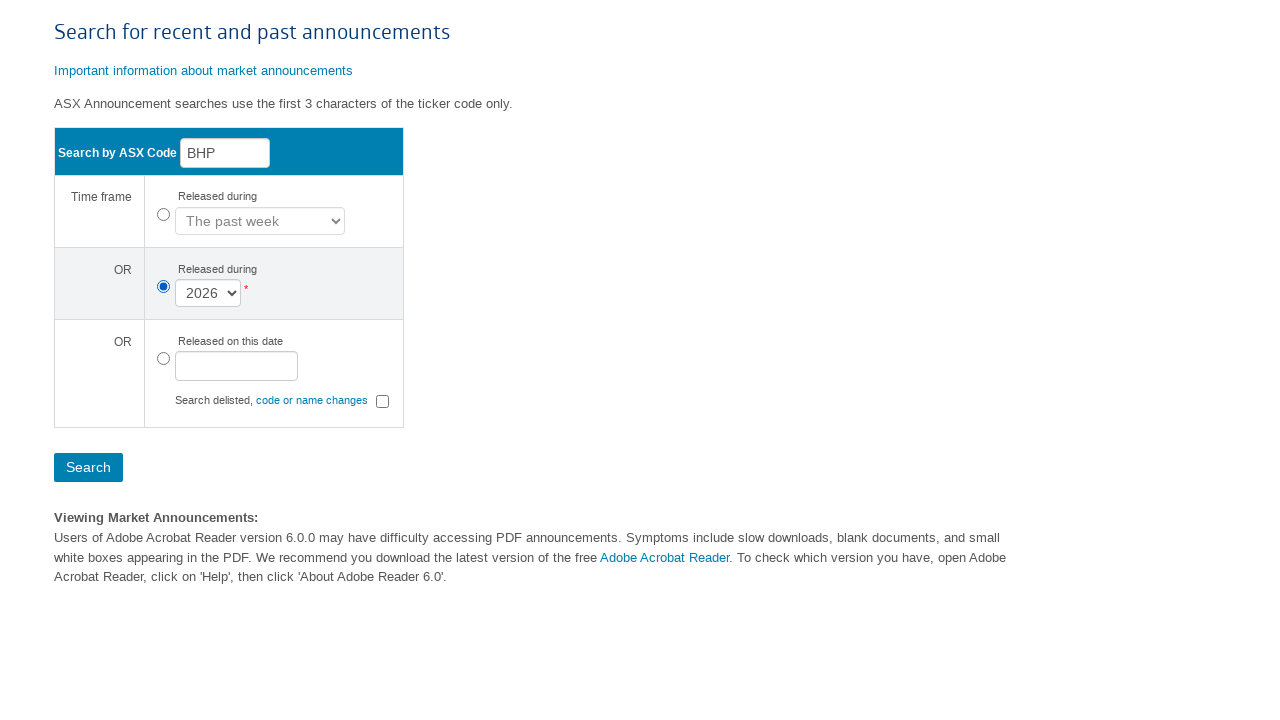

Selected year 2023 from dropdown on #year
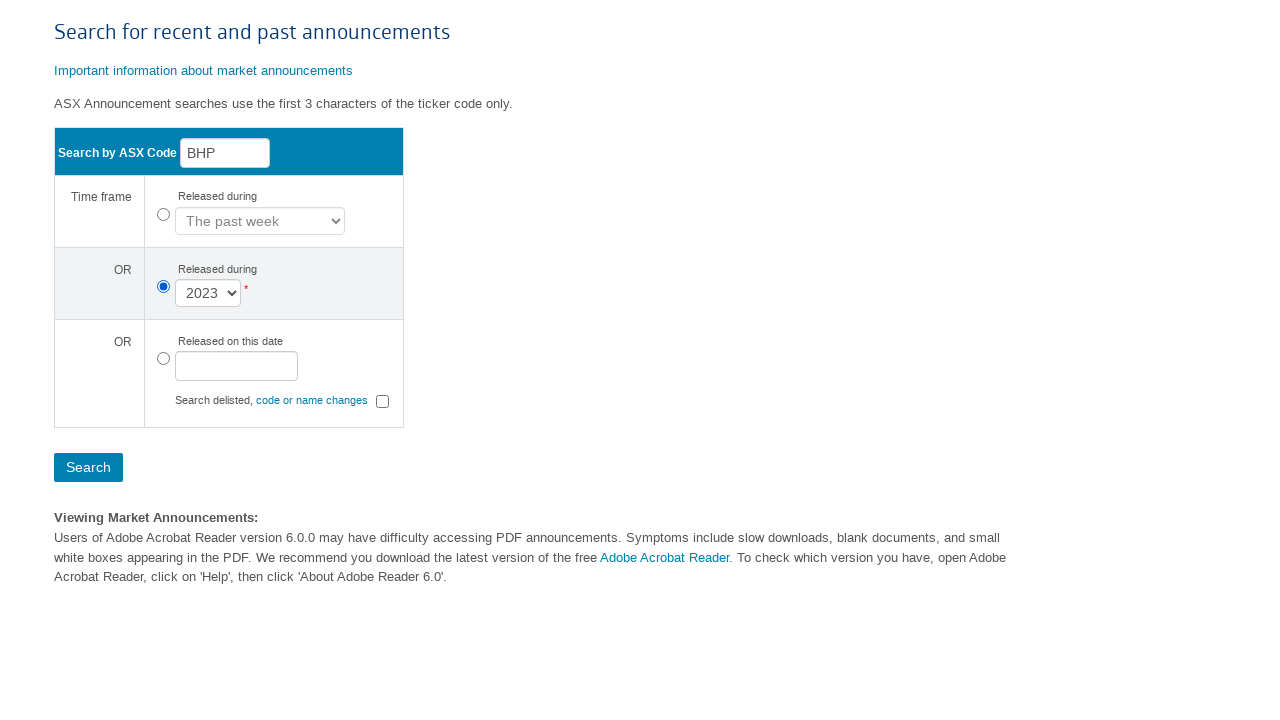

Clicked search/action button to submit form at (88, 468) on .actionbutton
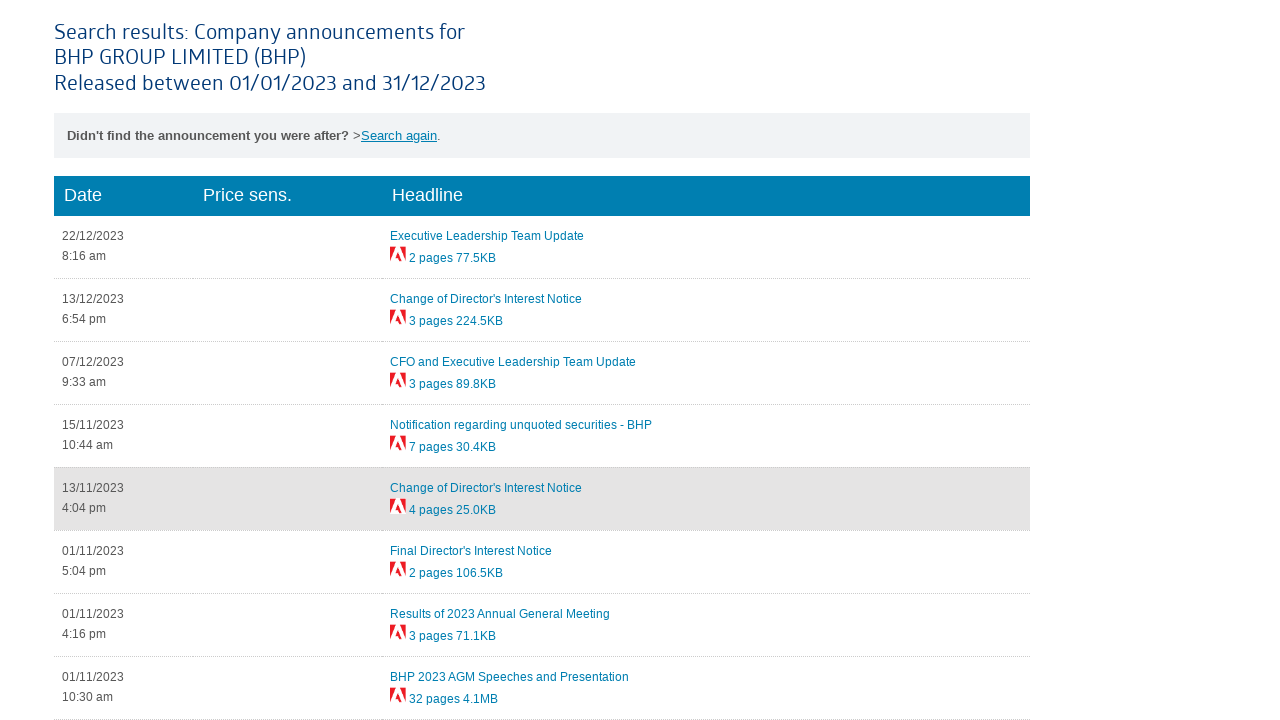

Waited for page to reach network idle state
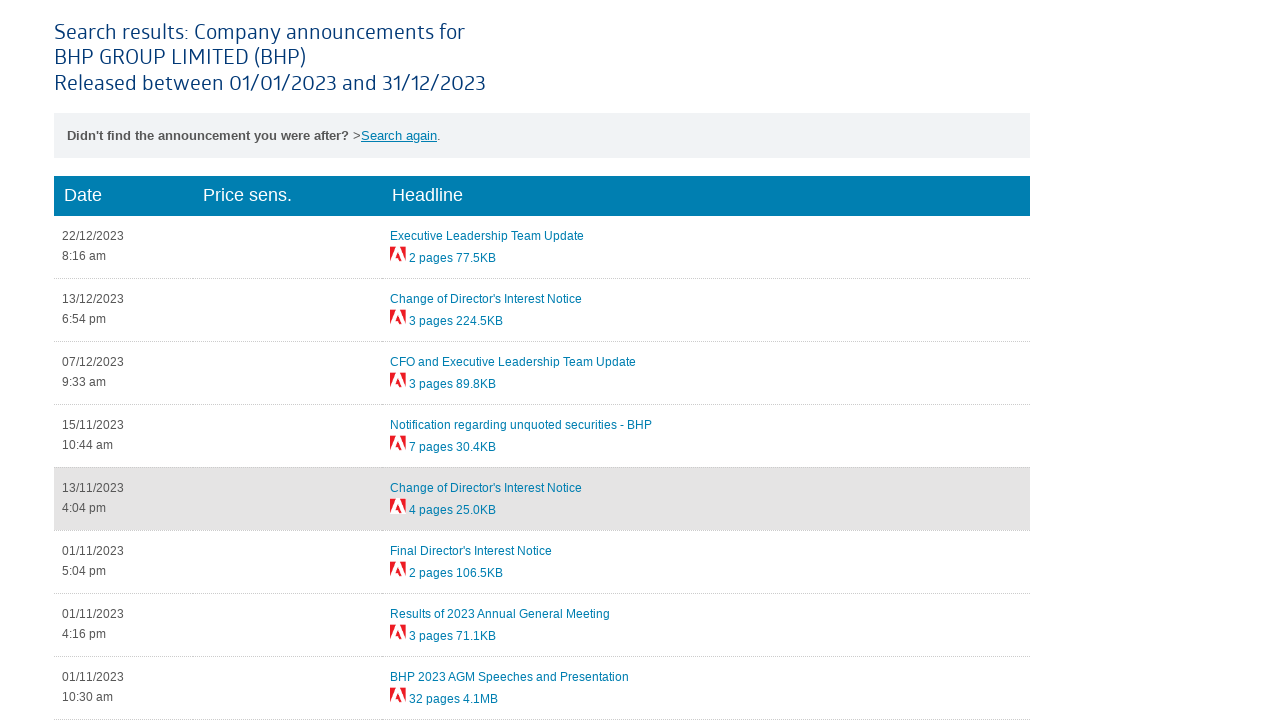

Waited for results containing 'Annual Report' to appear
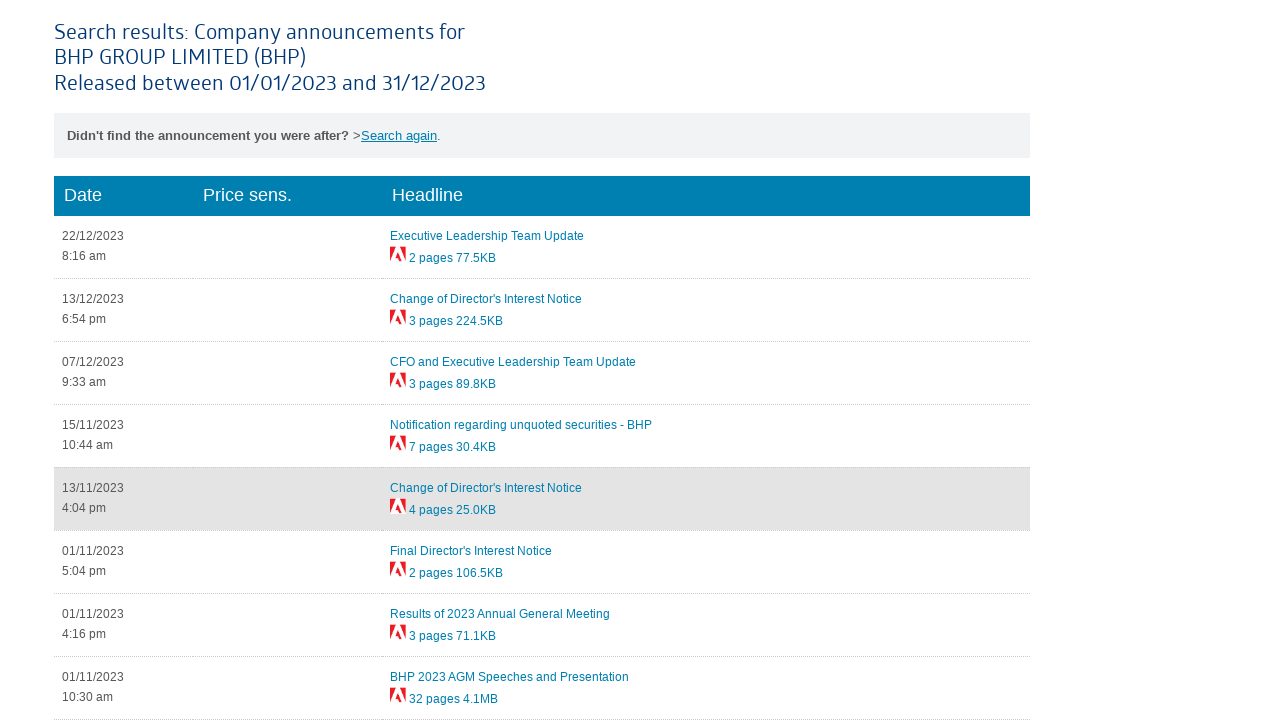

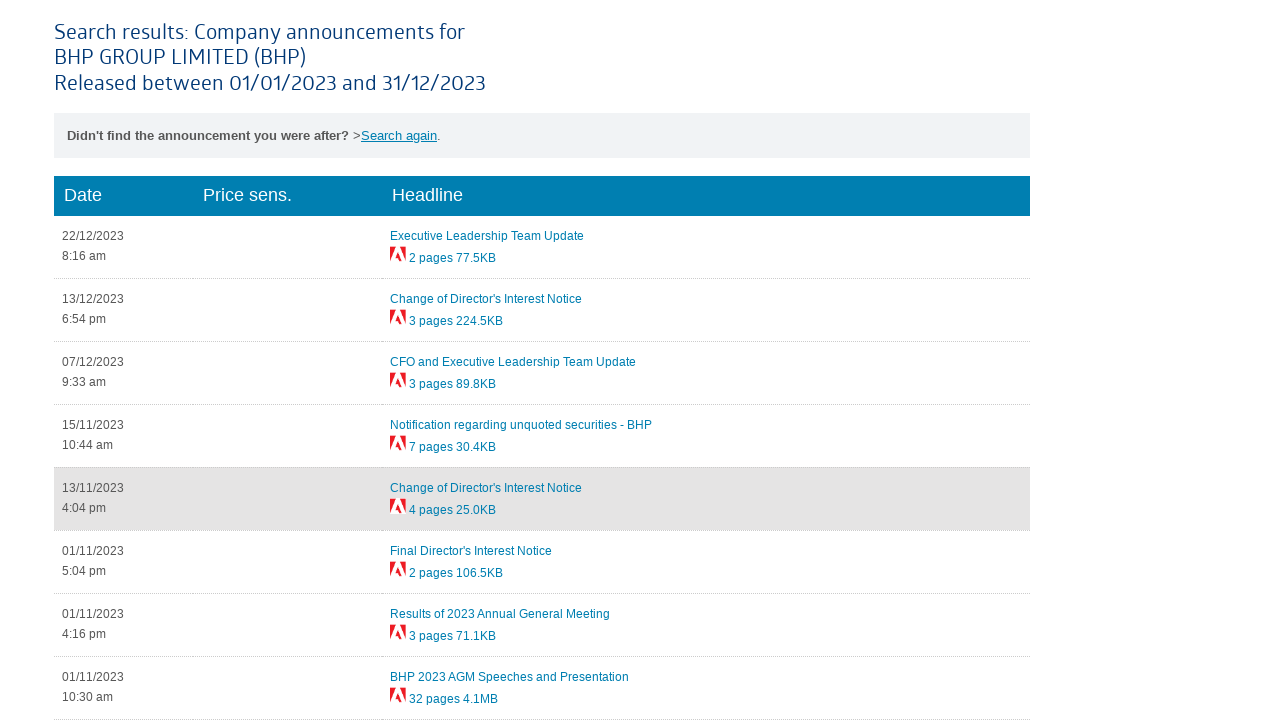